Tests the tool tips widget by hovering over elements to trigger tooltip displays

Starting URL: https://demoqa.com/tool-tips

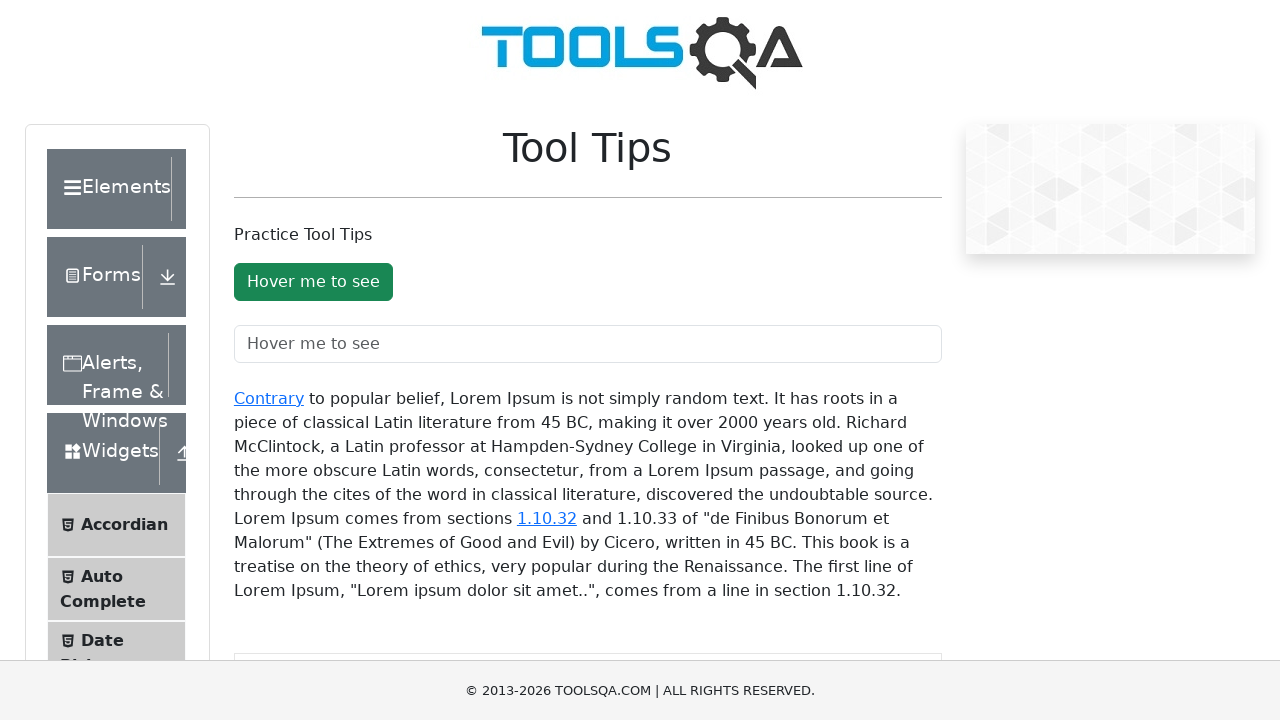

Hovered over the tooltip button to trigger tooltip display at (313, 282) on #toolTipButton
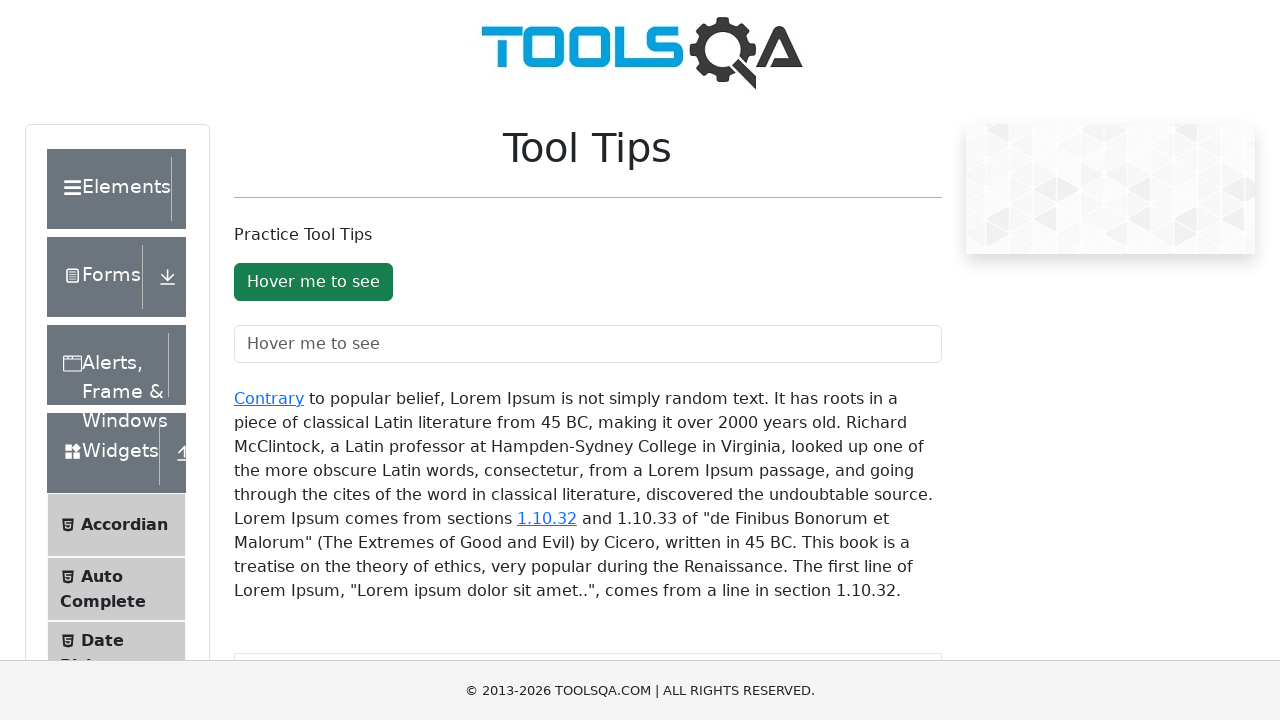

Waited 1 second for tooltip button animation to complete
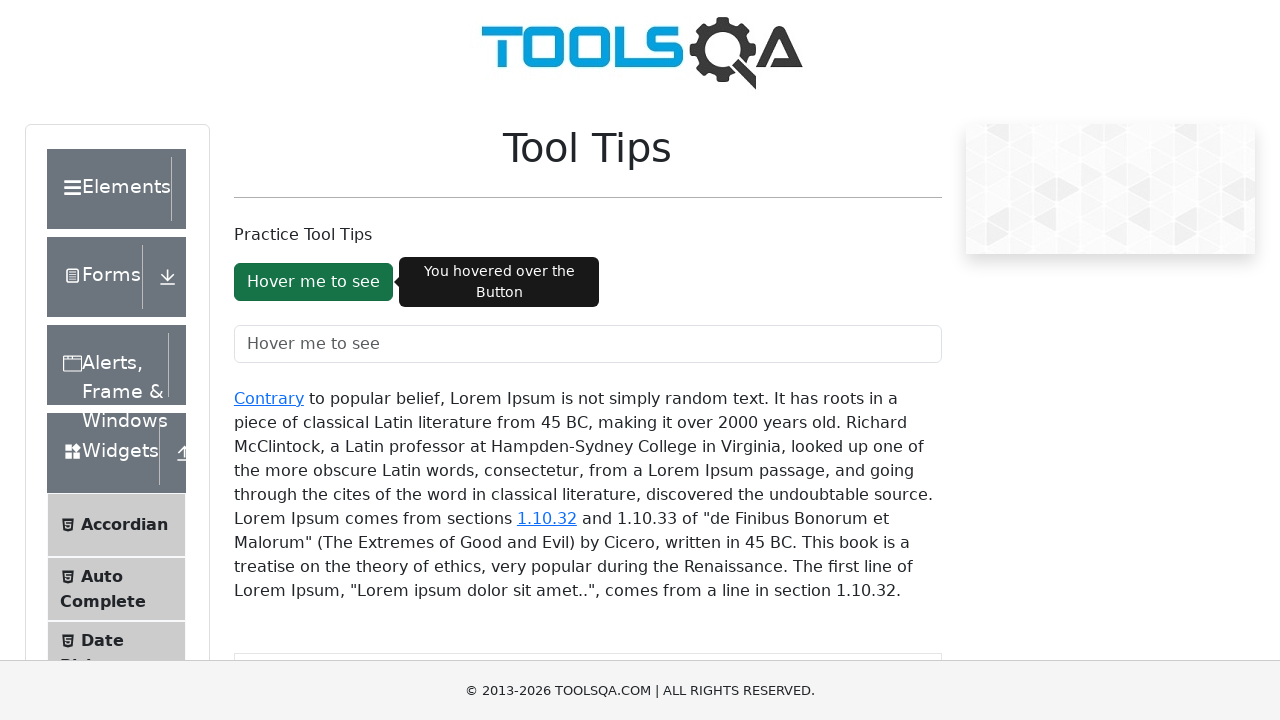

Hovered over the tooltip text field to trigger tooltip display at (588, 344) on #toolTipTextField
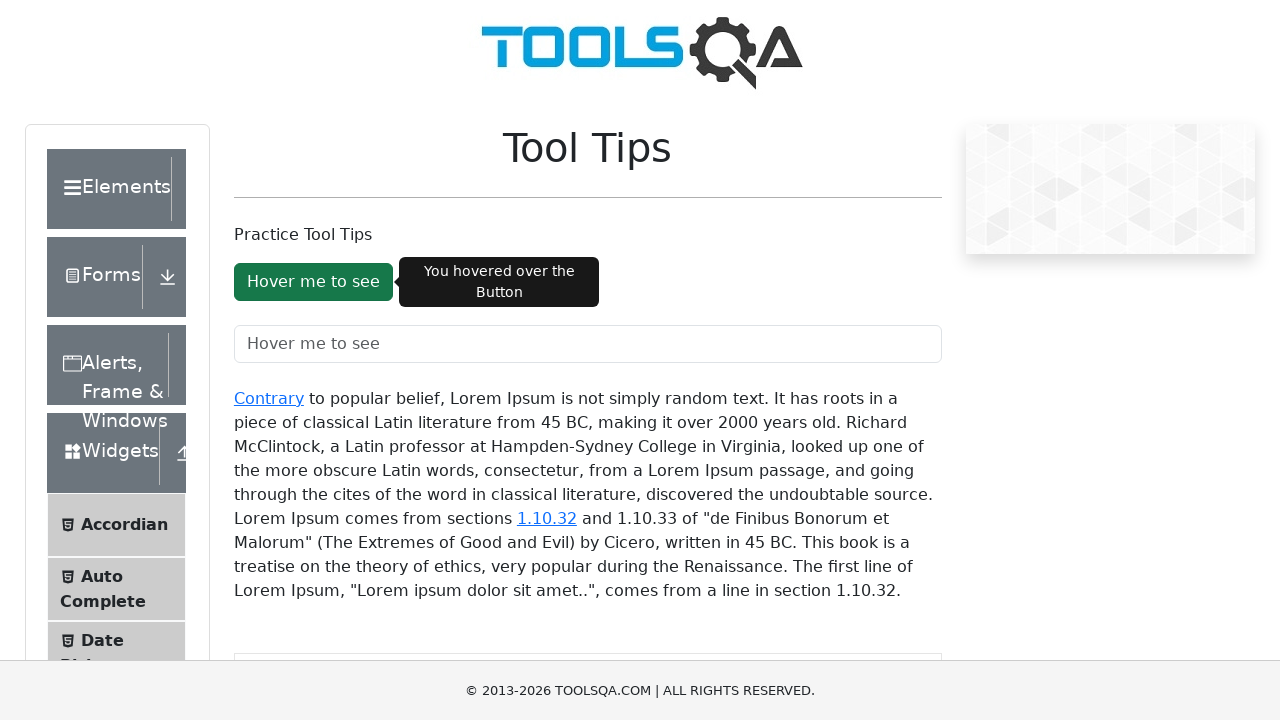

Waited 1 second for tooltip text field animation to complete
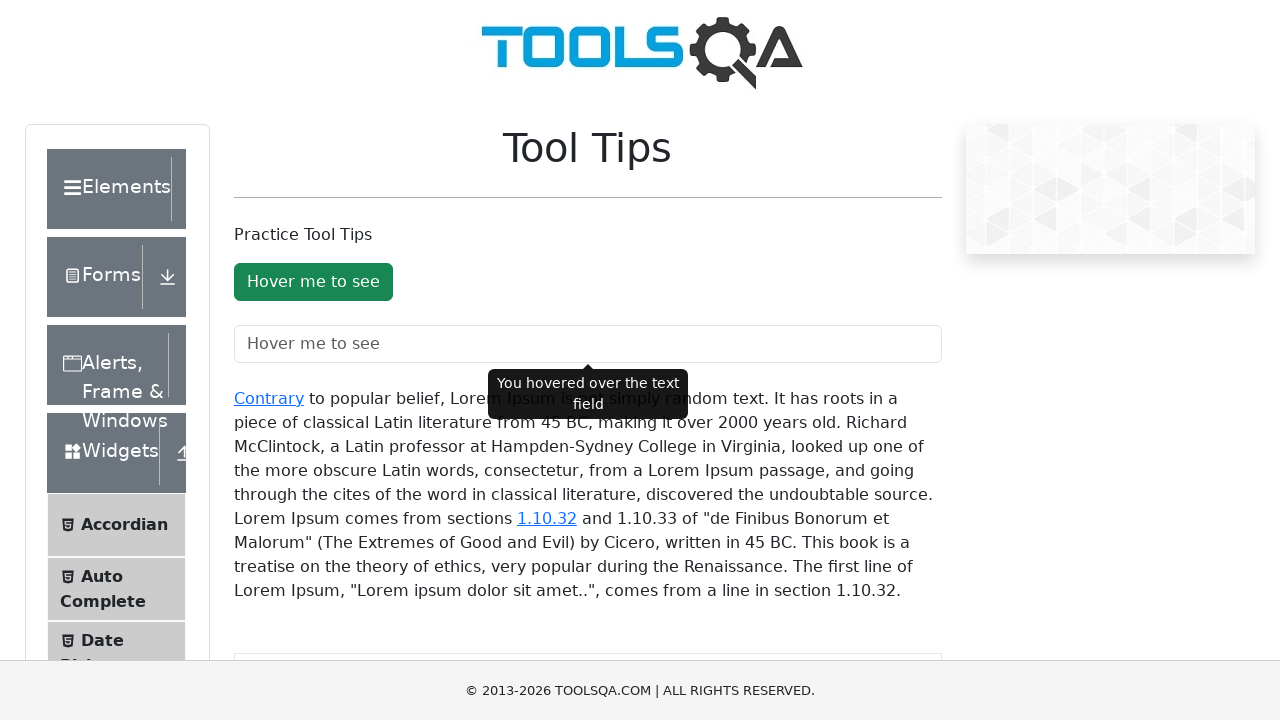

Hovered over the first link in text container to trigger tooltip display at (269, 398) on #texToolTopContainer a >> nth=0
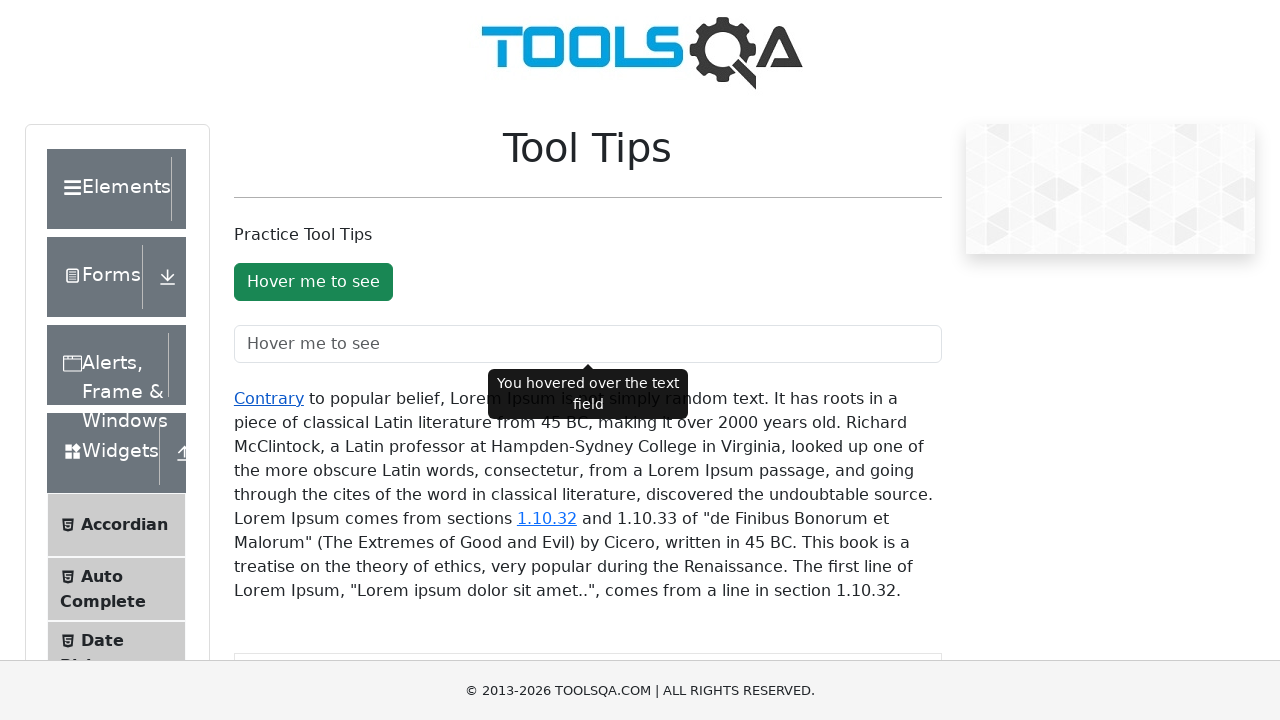

Waited 1 second for tooltip link animation to complete
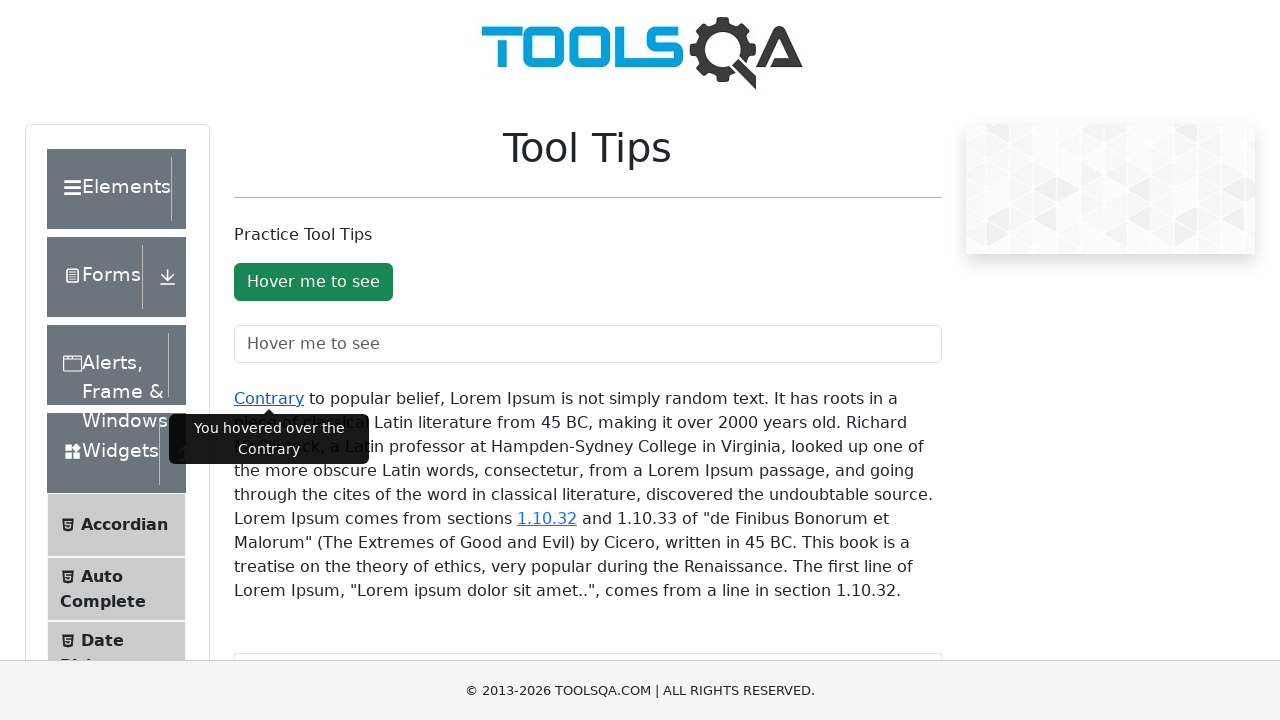

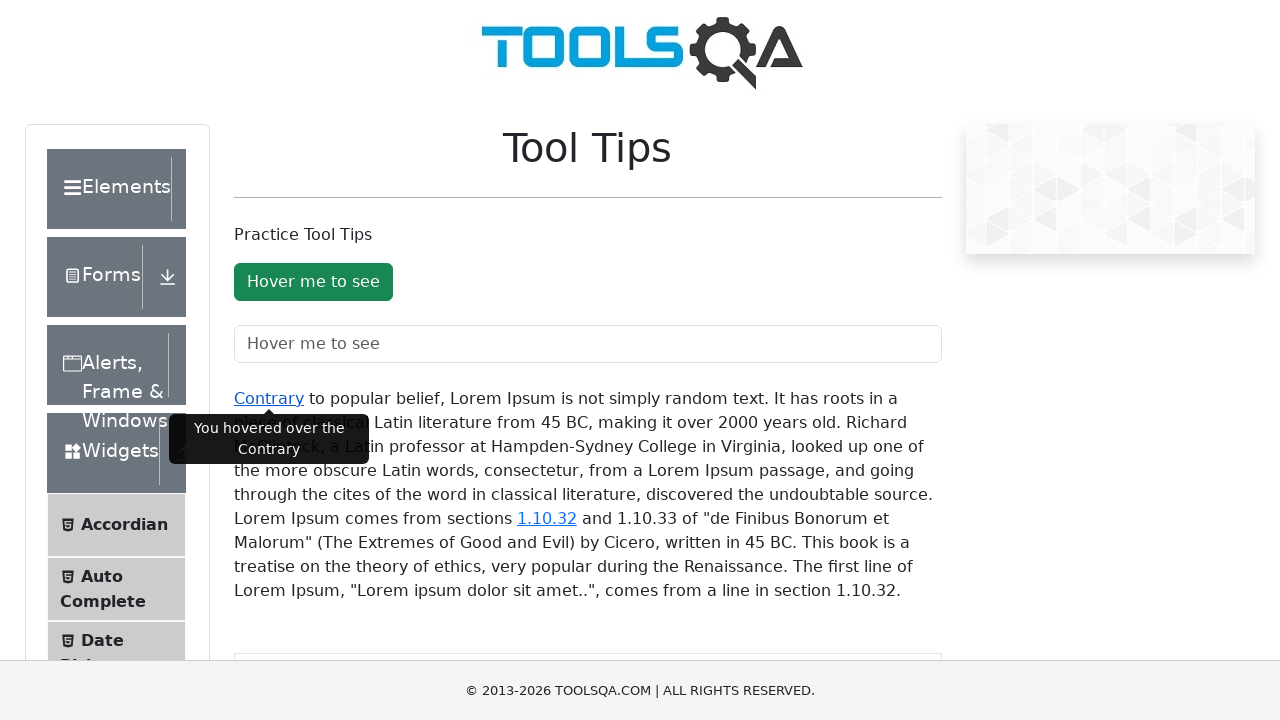